Tests sorting the Due column in ascending order by clicking the column header and verifying the values are sorted correctly

Starting URL: http://the-internet.herokuapp.com/tables

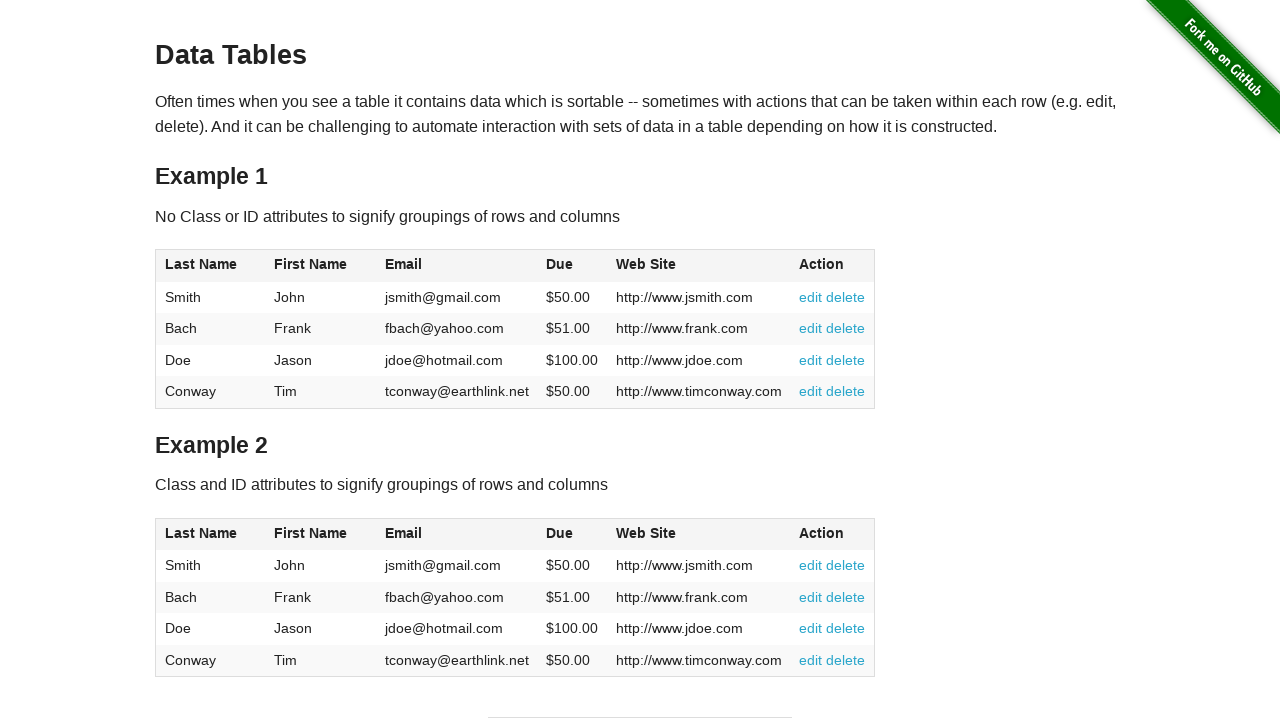

Clicked Due column header to sort ascending at (572, 266) on #table1 thead tr th:nth-of-type(4)
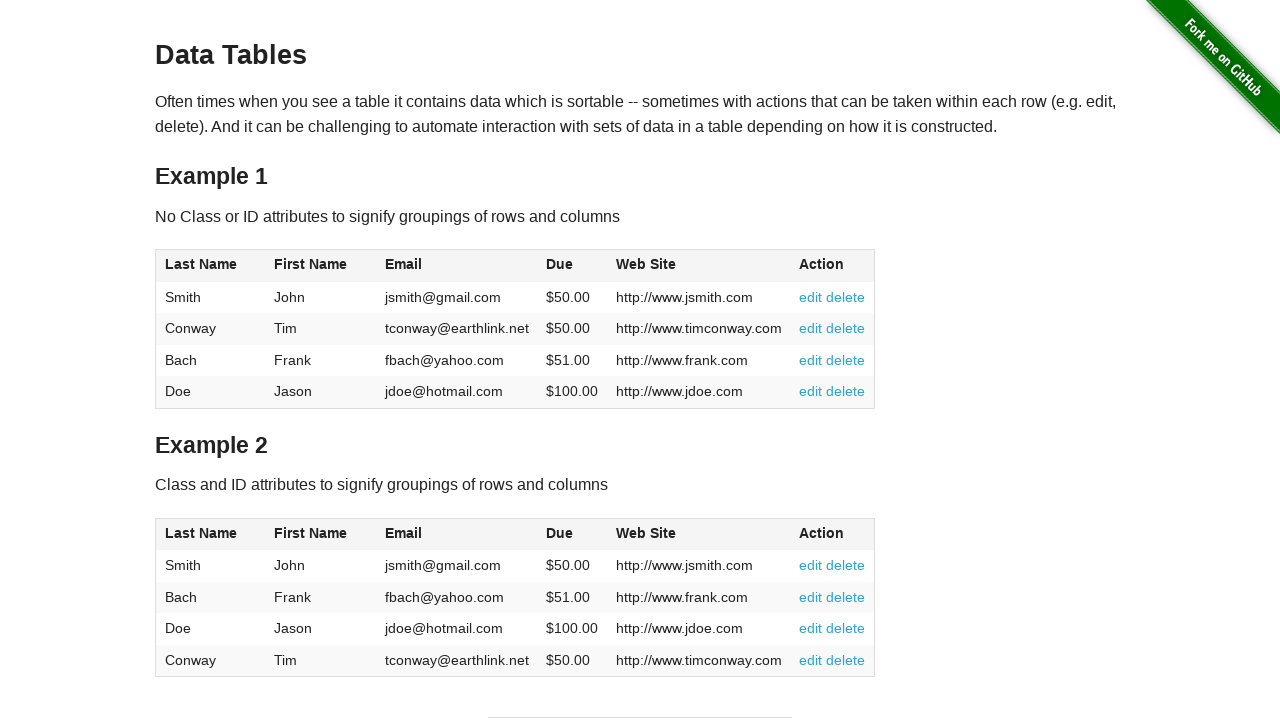

Due column cells loaded and ready for verification
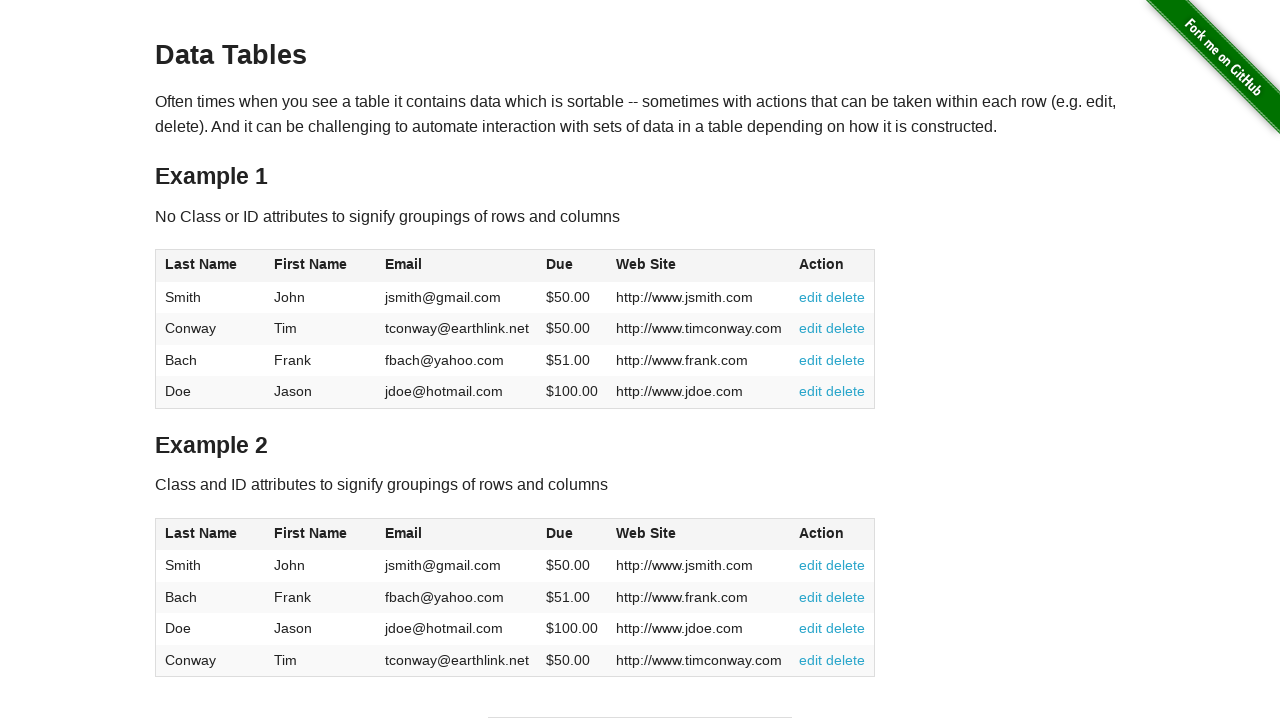

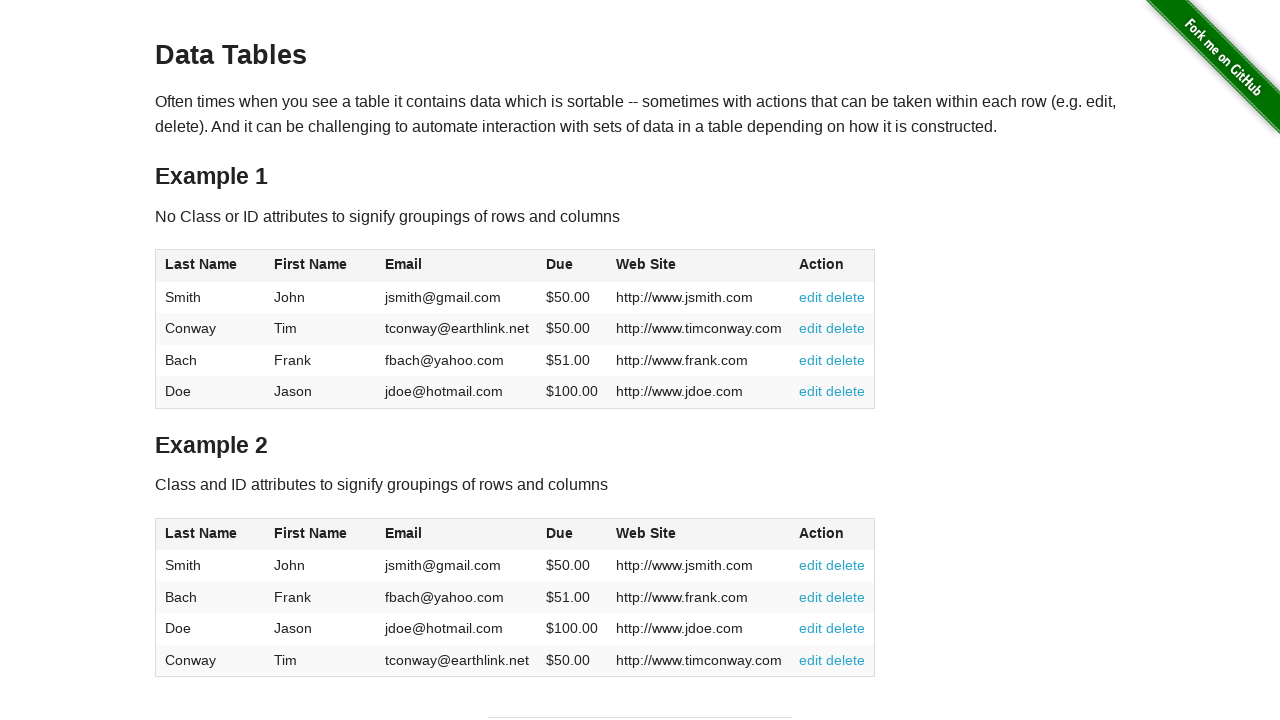